Tests dropdown selection functionality by selecting an option from a dropdown menu using visible text

Starting URL: https://omayo.blogspot.com/

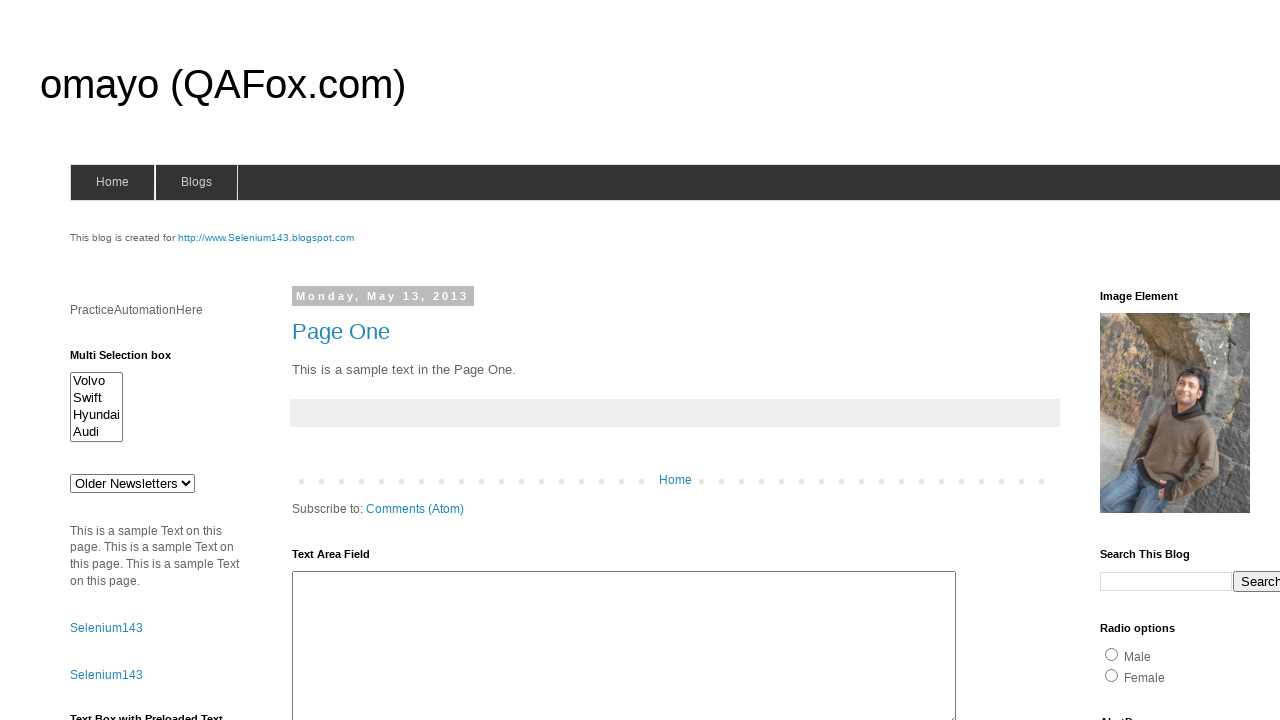

Selected 'doc 2' from dropdown menu on #drop1
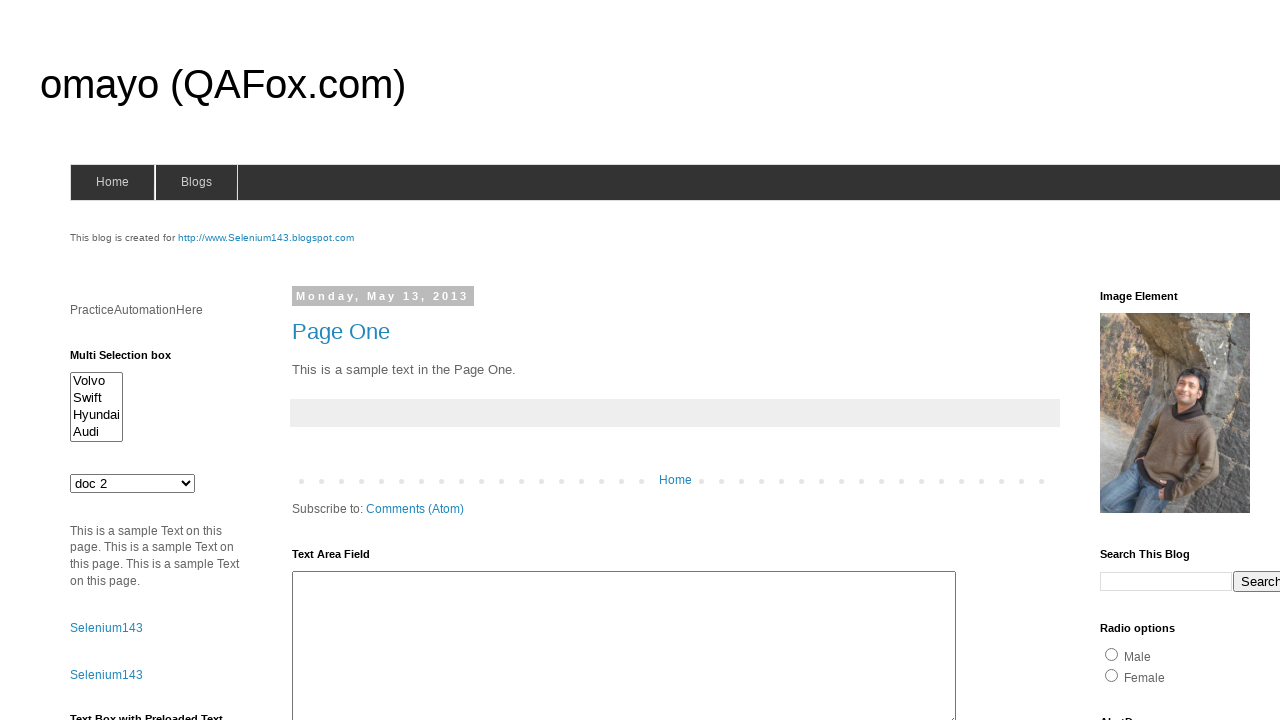

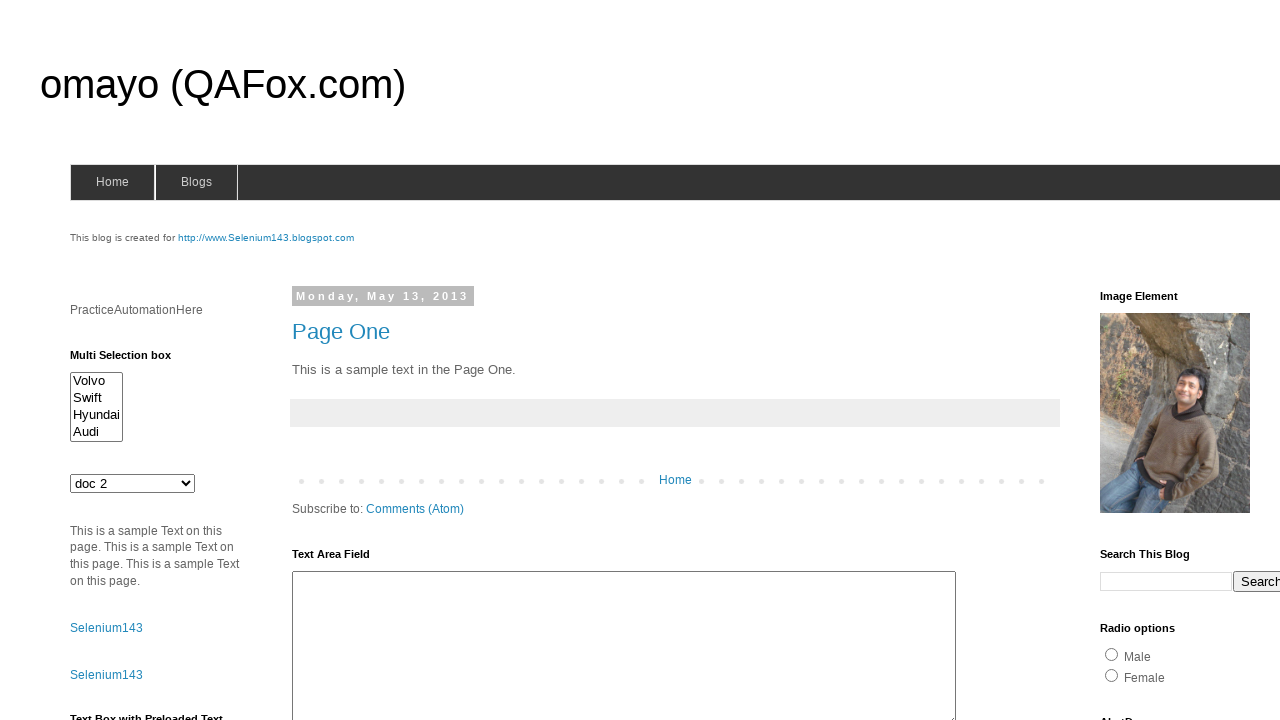